Navigates to Wisequarter homepage and verifies that the page title contains "Wise"

Starting URL: https://www.wisequarter.com

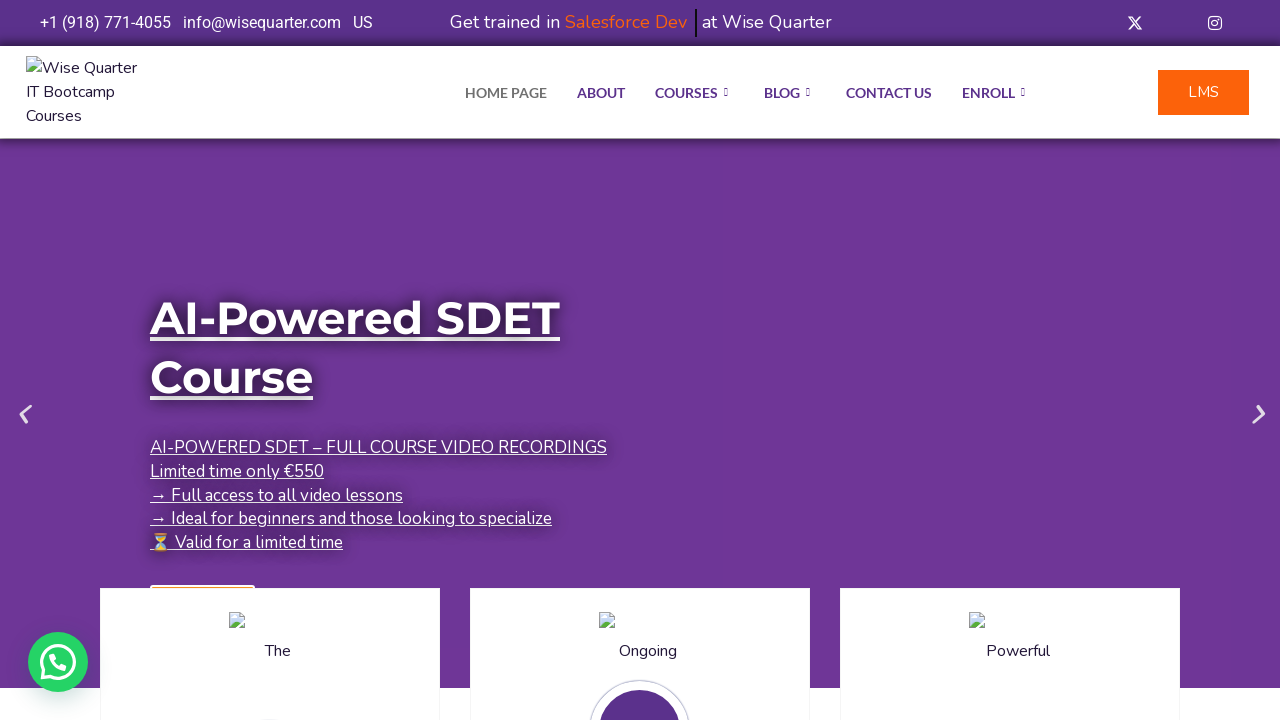

Waited for page to reach domcontentloaded state
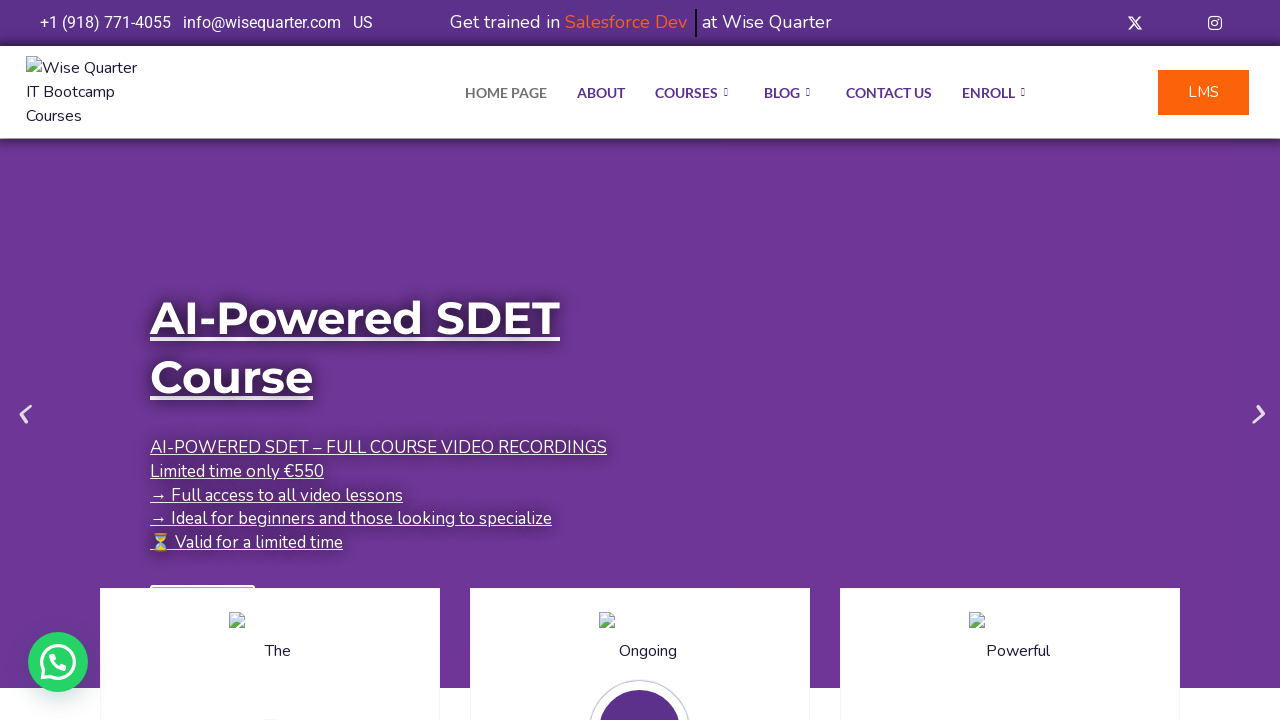

Retrieved page title
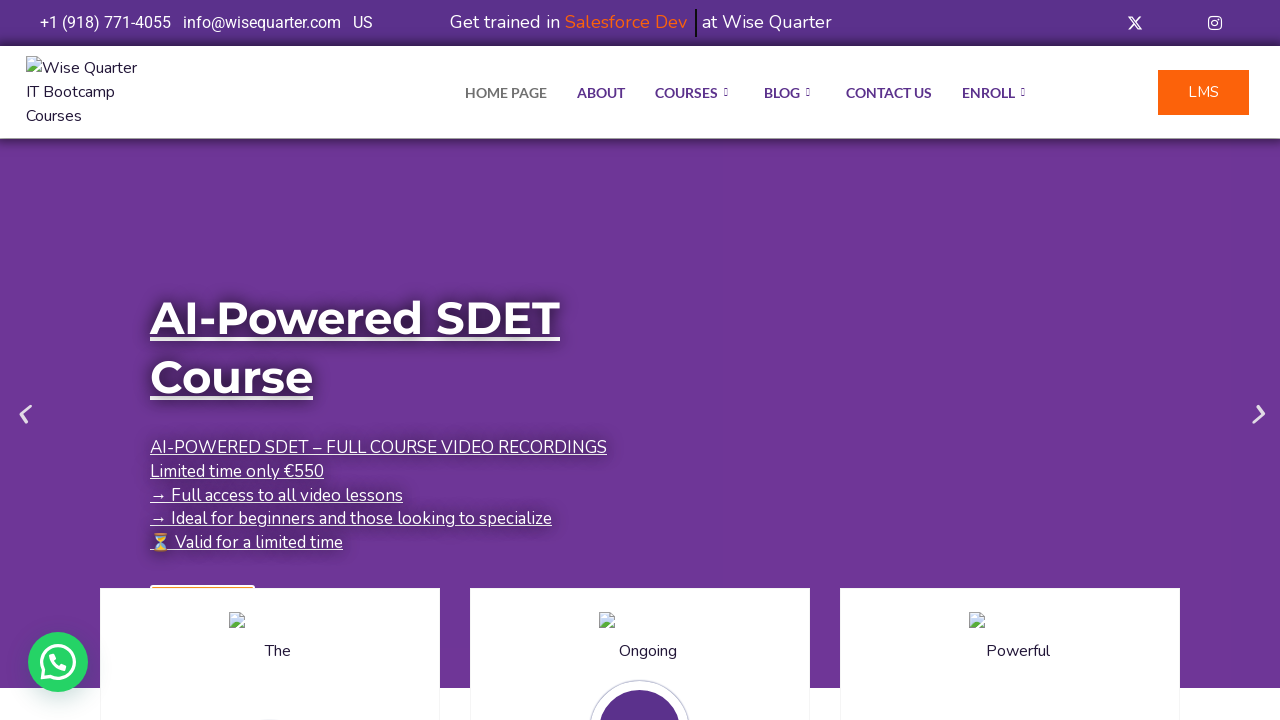

Verified that page title contains 'Wise'
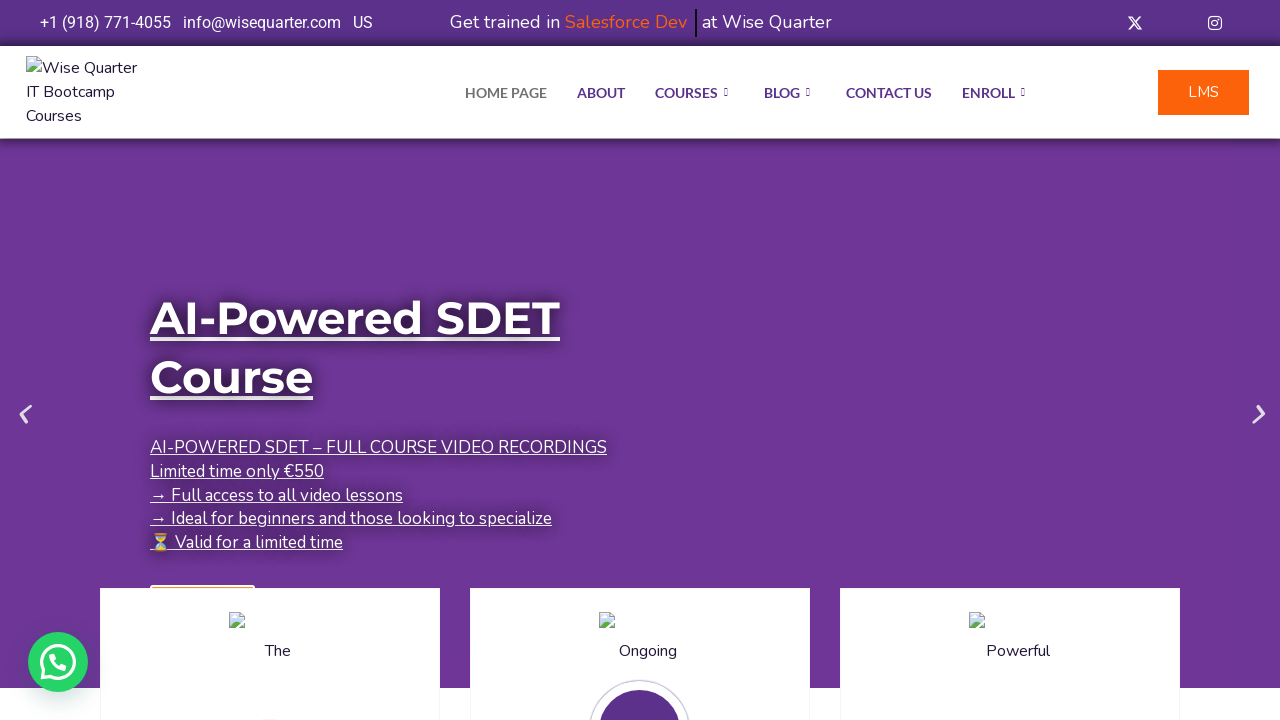

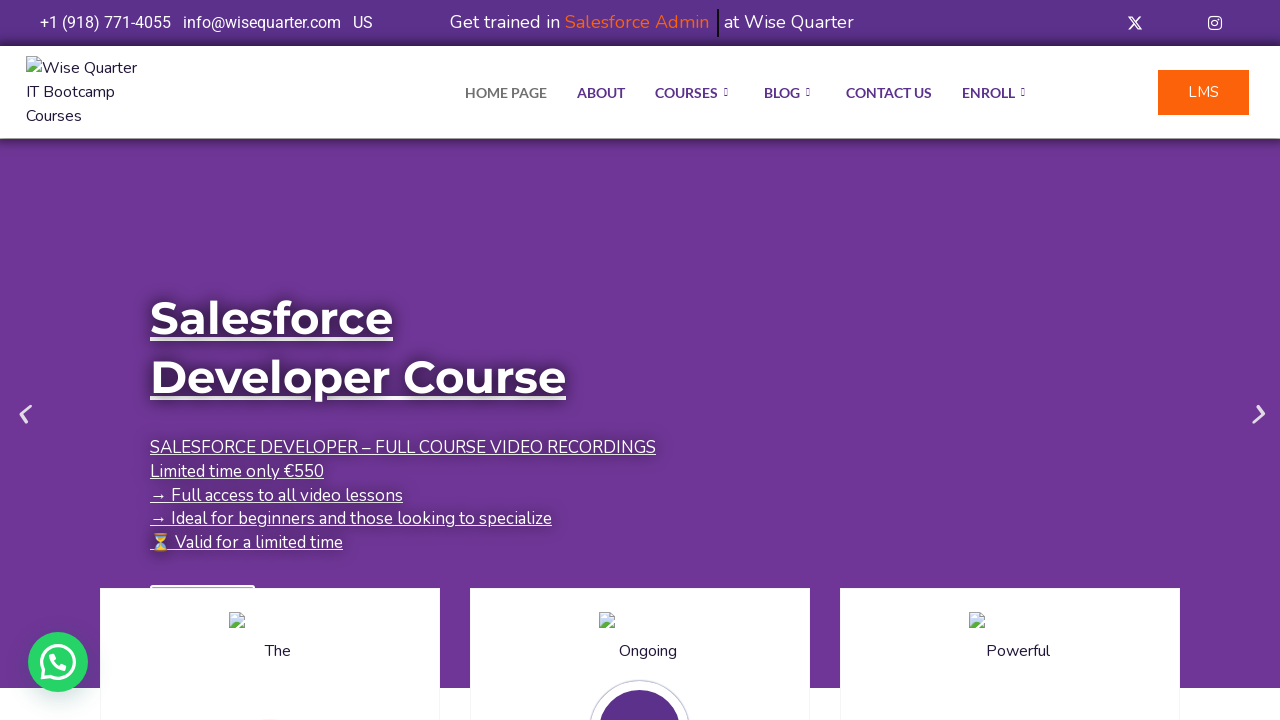